Tests Python.org website by verifying the title contains "Python", searching for "selenium", and submitting the search form

Starting URL: http://www.python.org

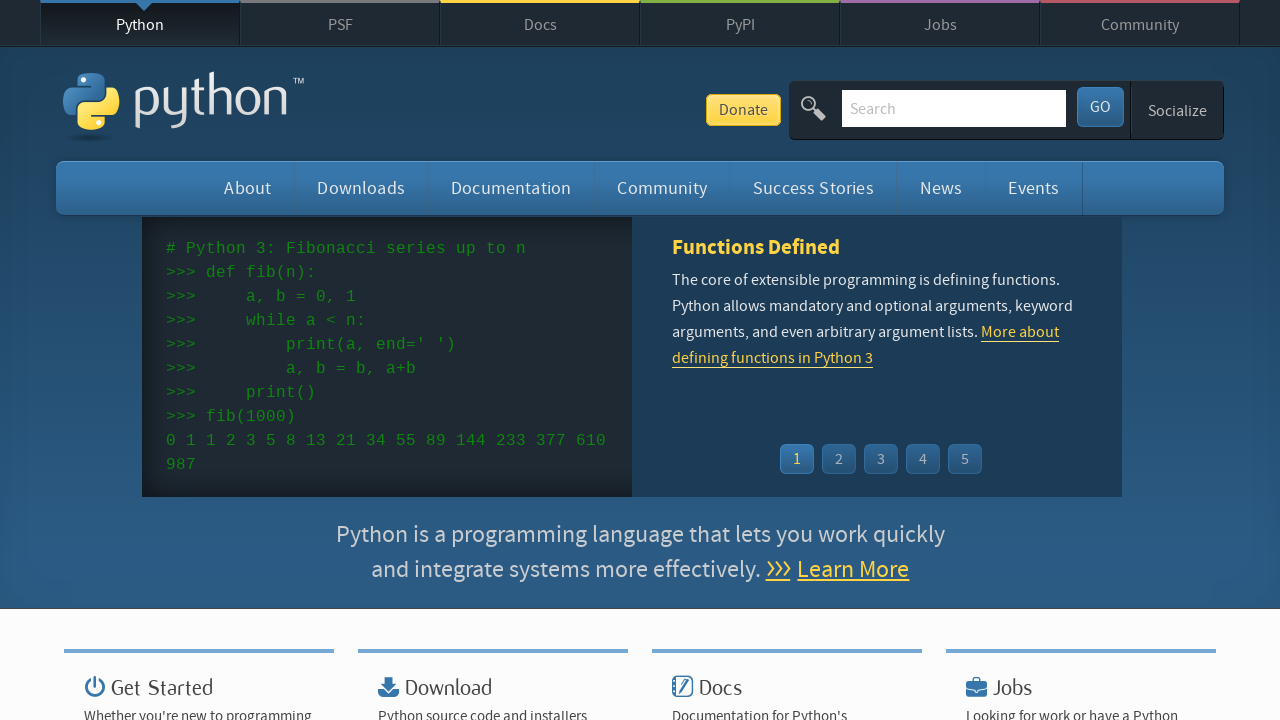

Verified page title contains 'Python'
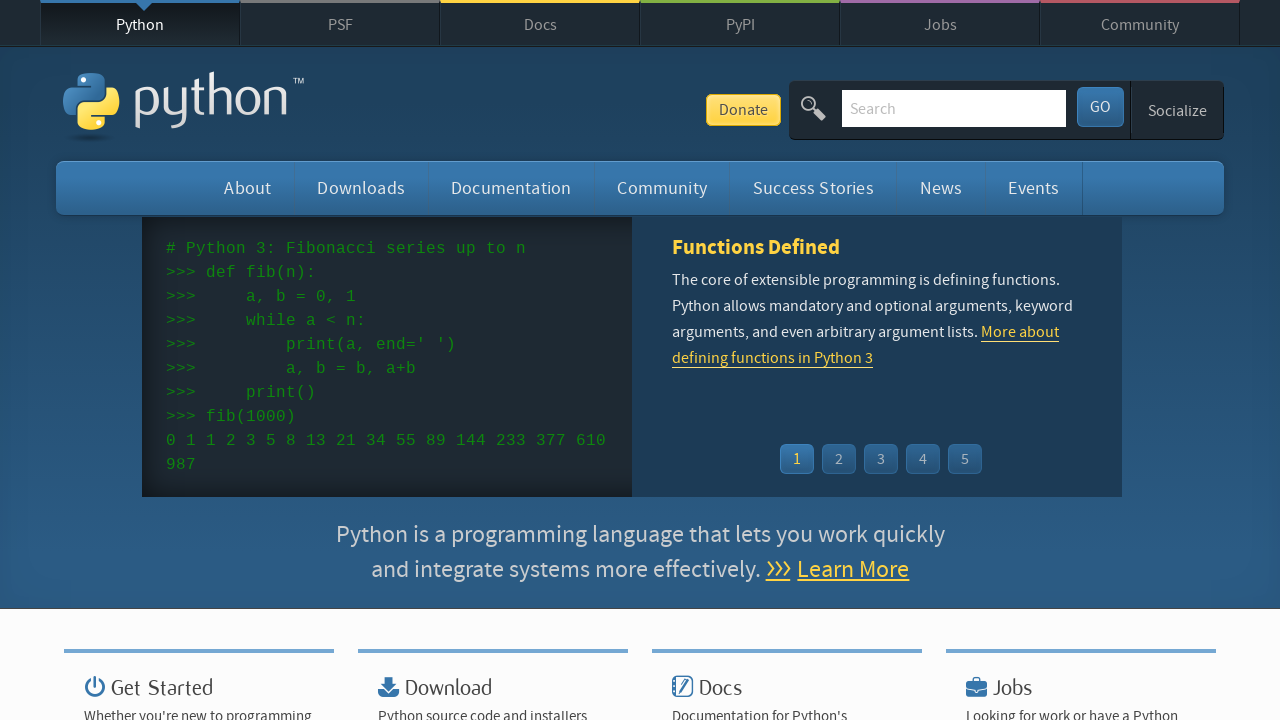

Filled search box with 'selenium' on input[name='q']
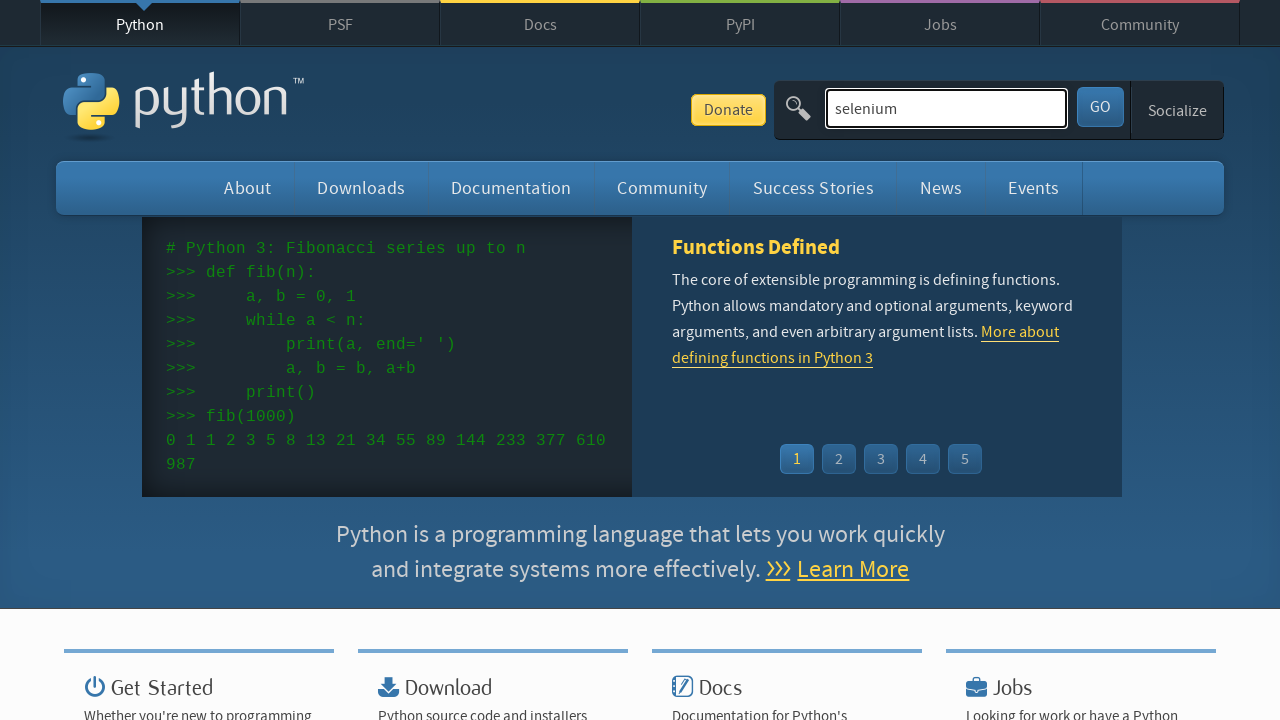

Pressed Enter to submit search form on input[name='q']
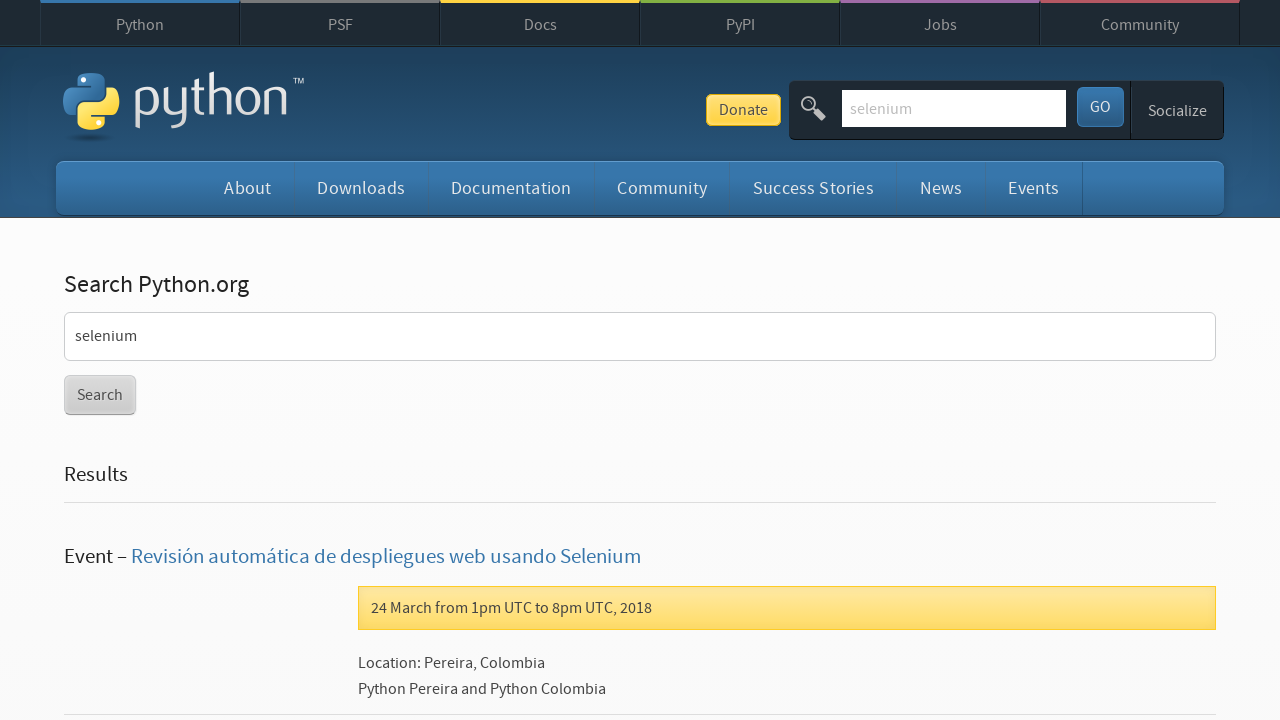

Search navigation completed and page loaded
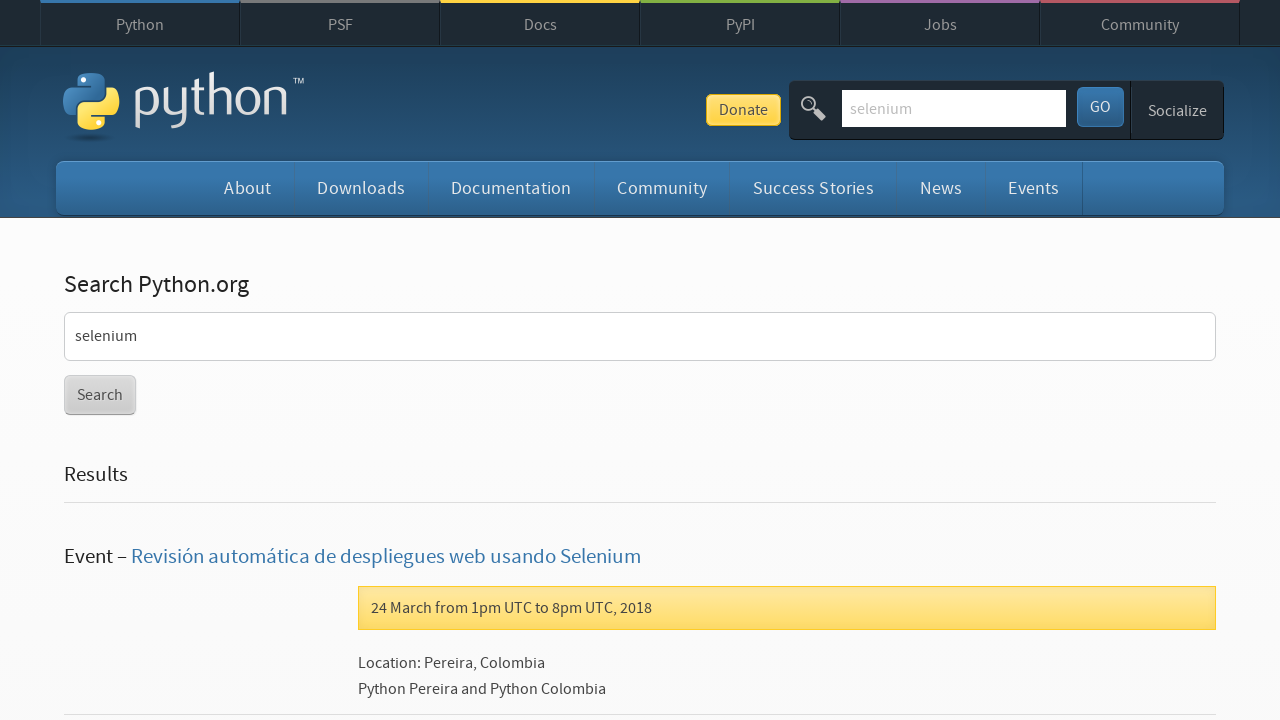

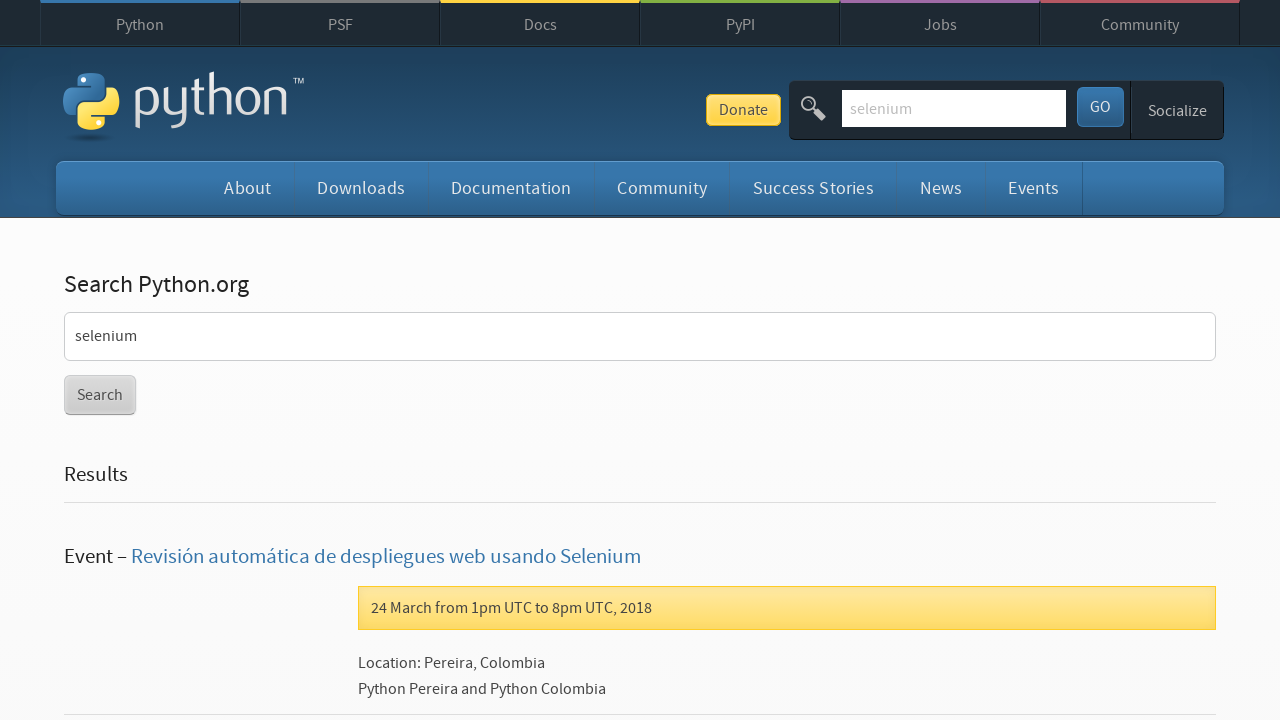